Tests clearing the complete state of all items by checking and then unchecking the toggle-all checkbox

Starting URL: https://demo.playwright.dev/todomvc

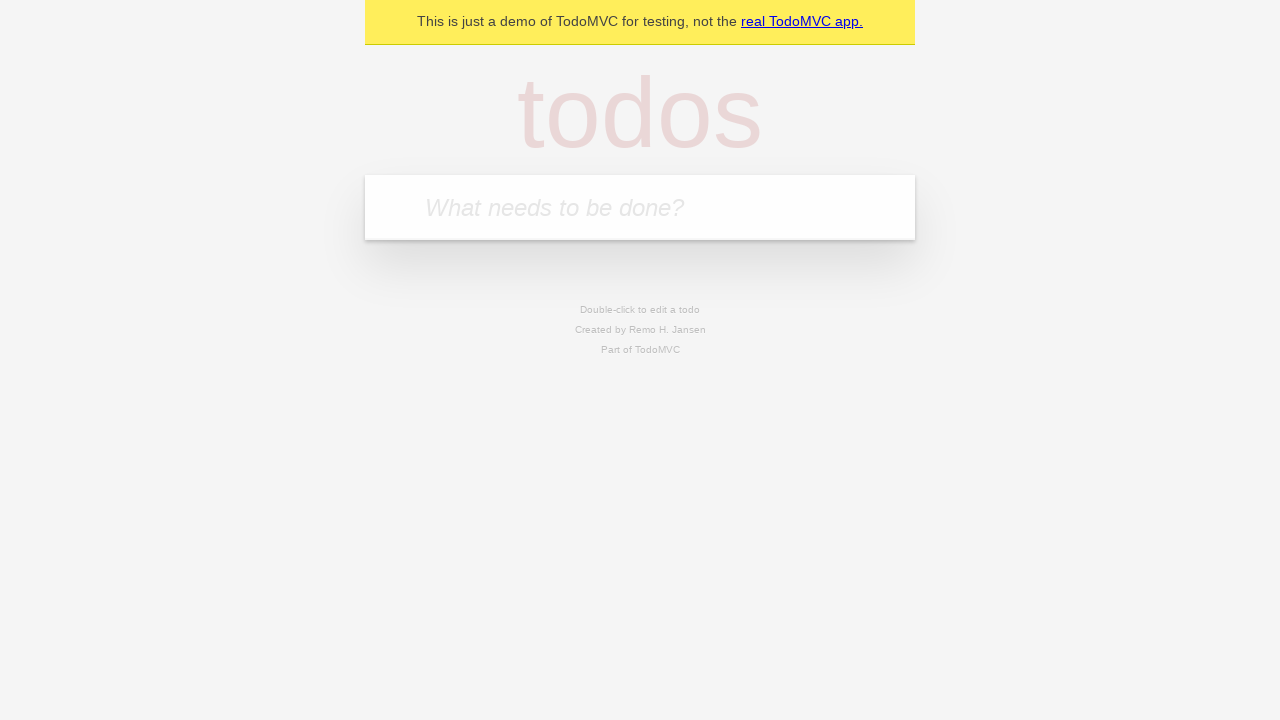

Filled first todo with 'buy some cheese' on internal:attr=[placeholder="What needs to be done?"i]
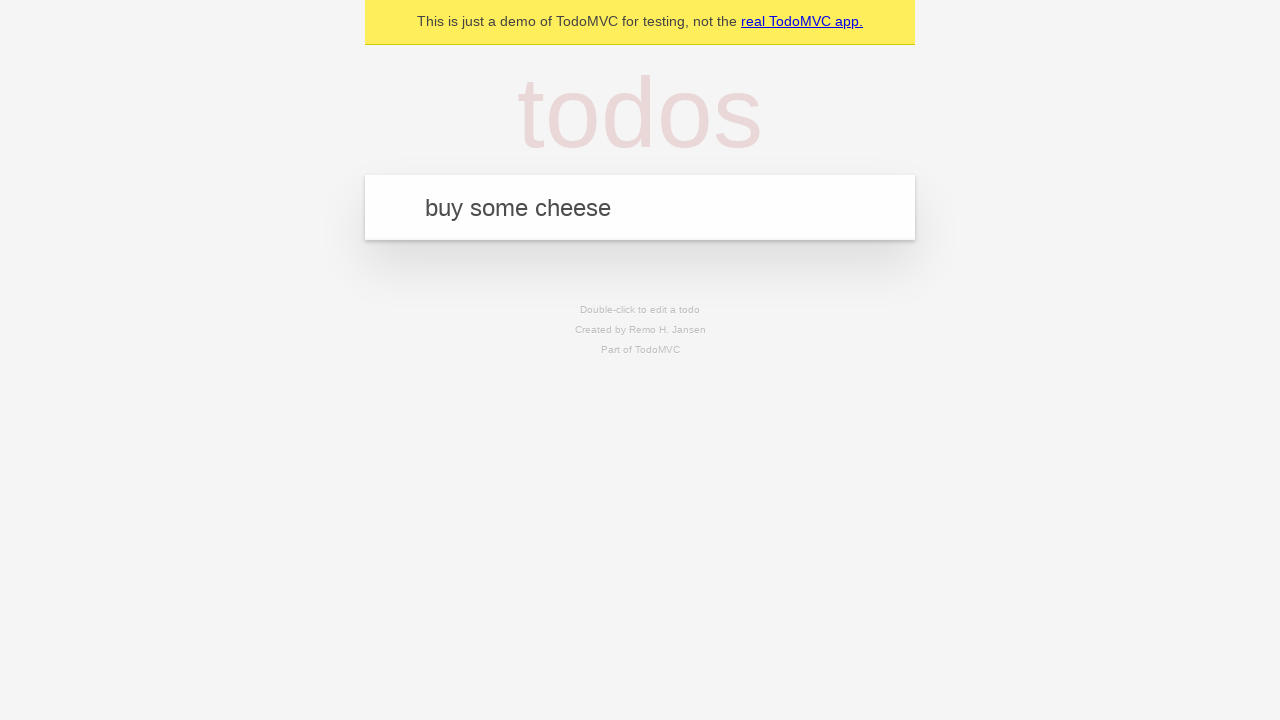

Pressed Enter to add first todo on internal:attr=[placeholder="What needs to be done?"i]
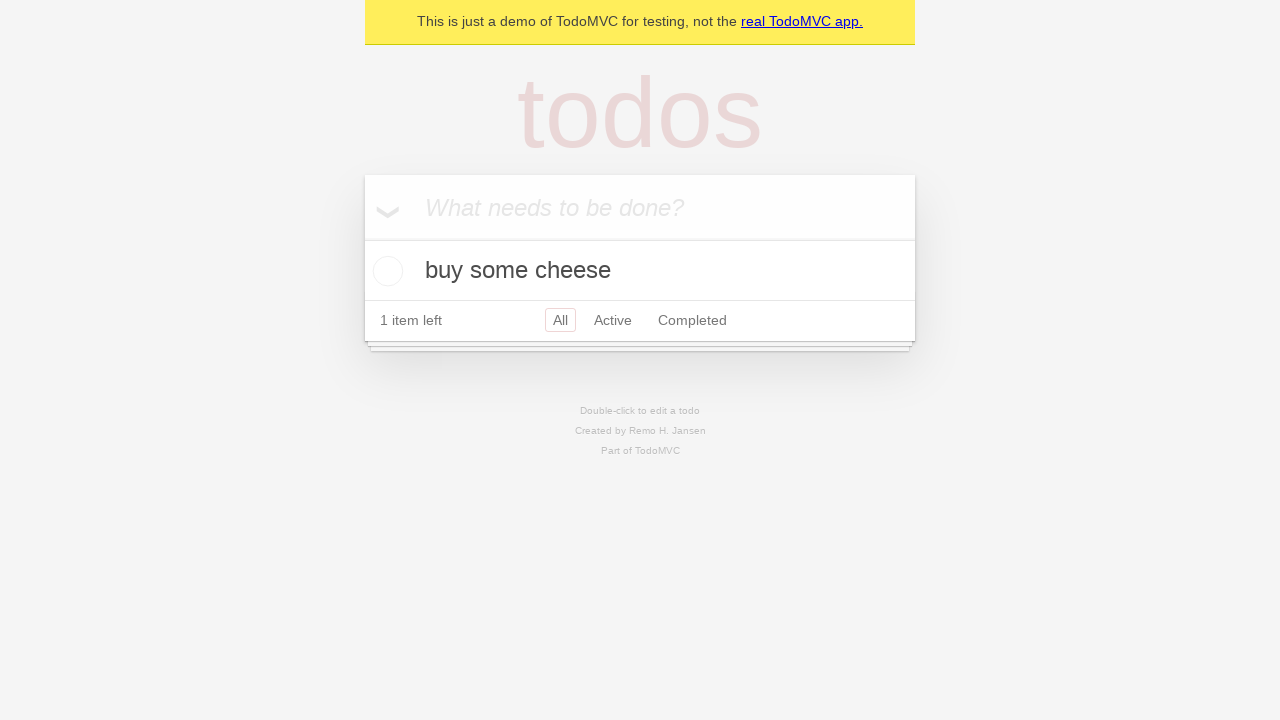

Filled second todo with 'feed the cat' on internal:attr=[placeholder="What needs to be done?"i]
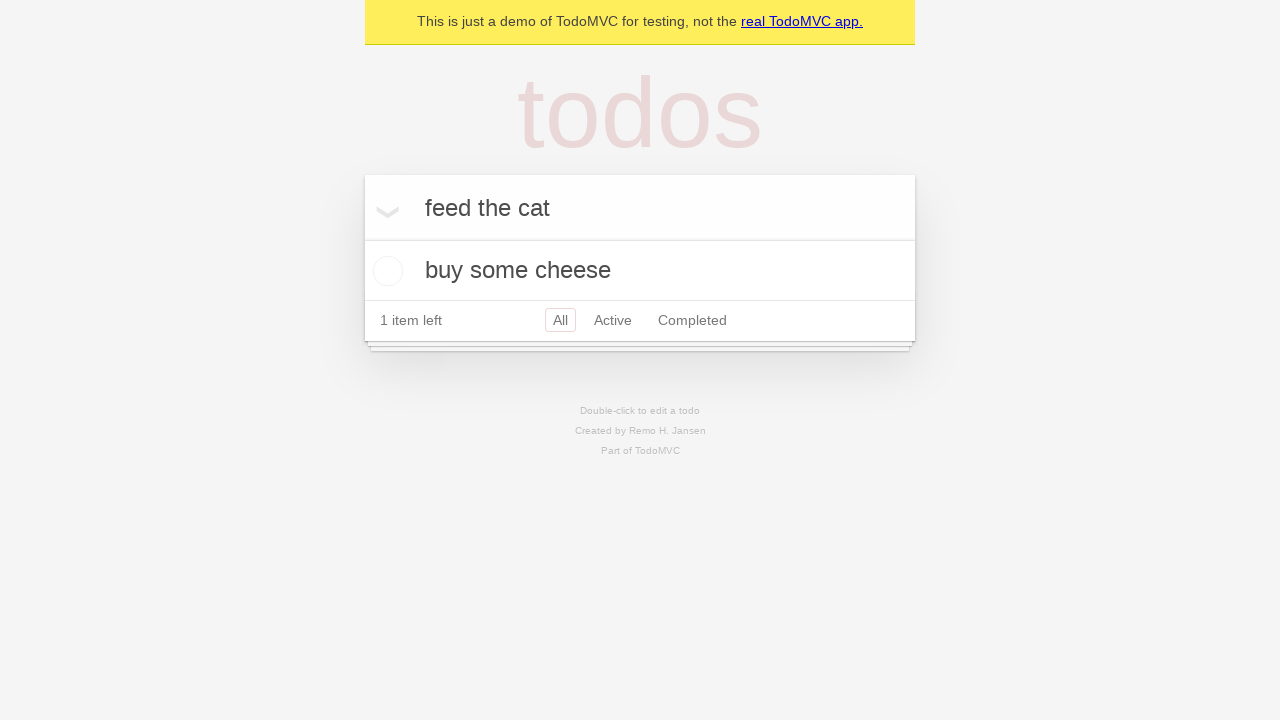

Pressed Enter to add second todo on internal:attr=[placeholder="What needs to be done?"i]
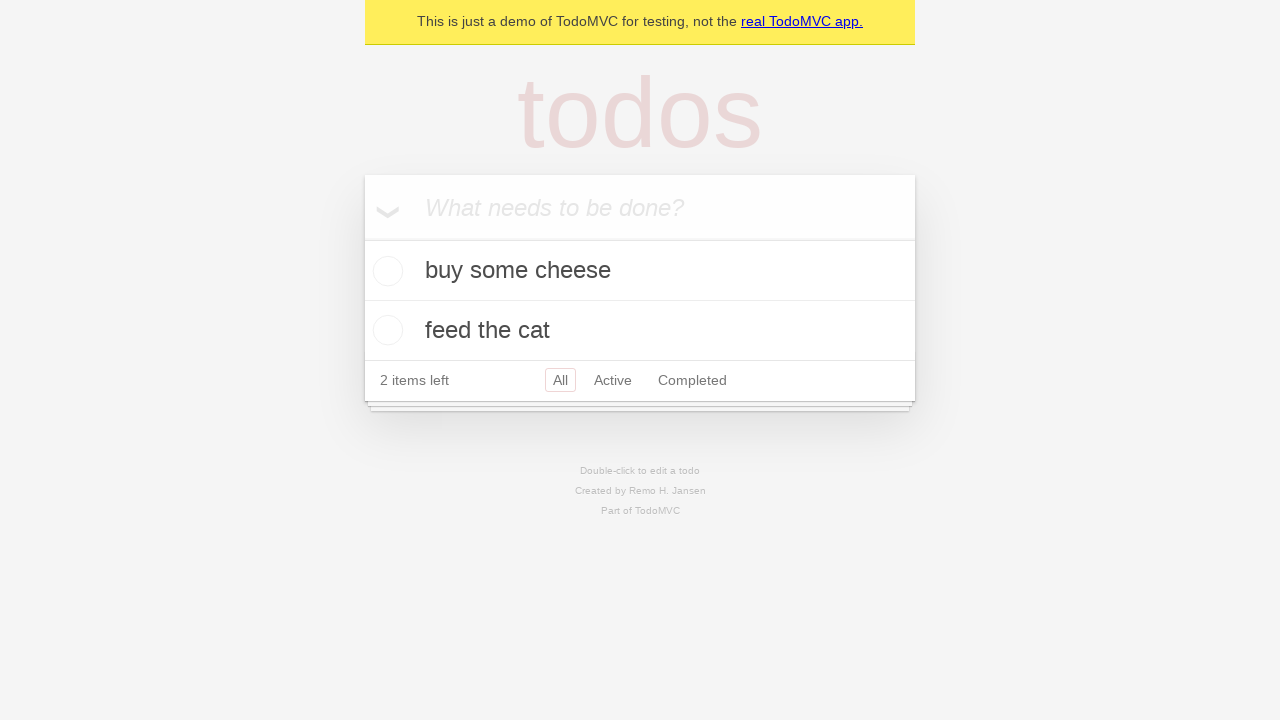

Filled third todo with 'book a doctors appointment' on internal:attr=[placeholder="What needs to be done?"i]
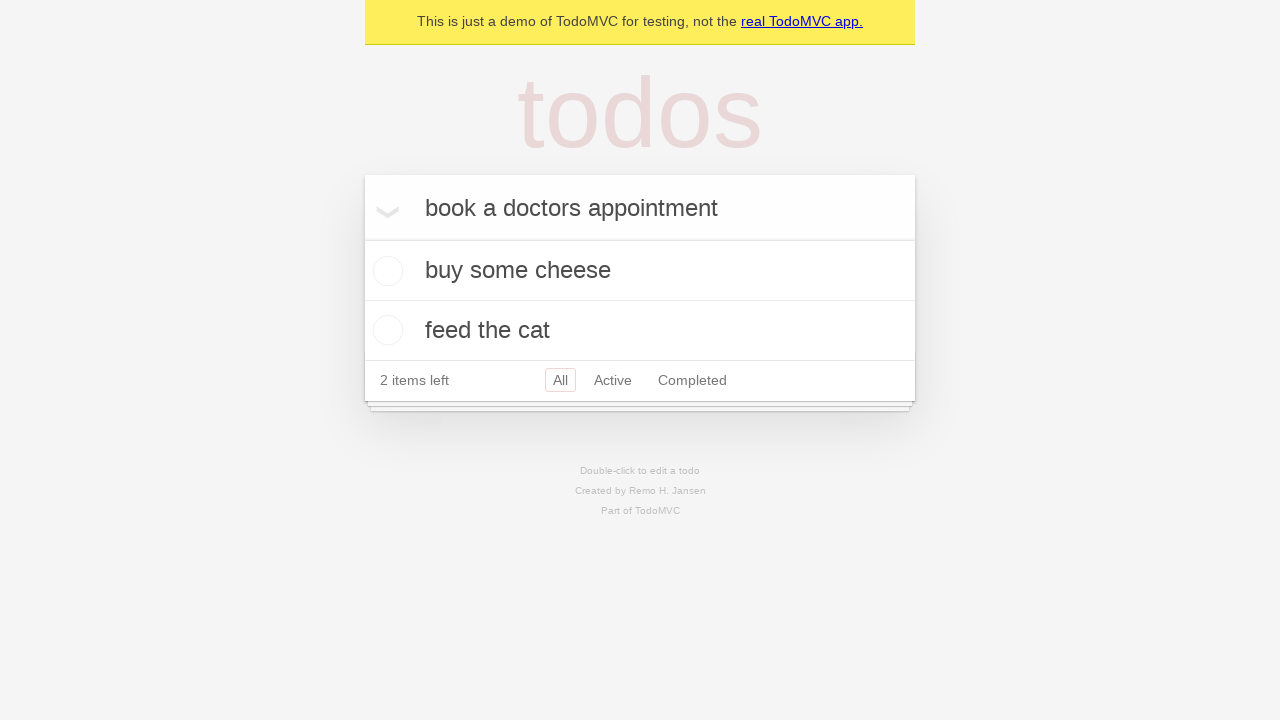

Pressed Enter to add third todo on internal:attr=[placeholder="What needs to be done?"i]
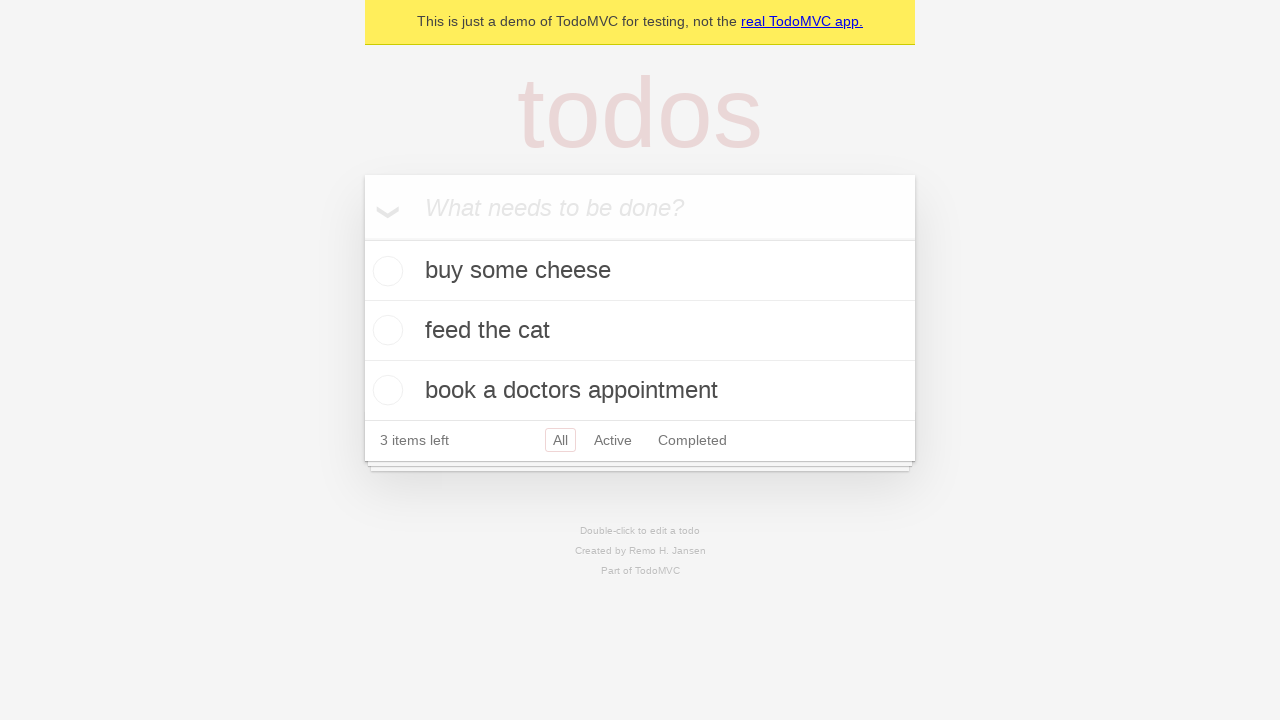

Checked toggle-all checkbox to mark all todos as complete at (362, 238) on internal:label="Mark all as complete"i
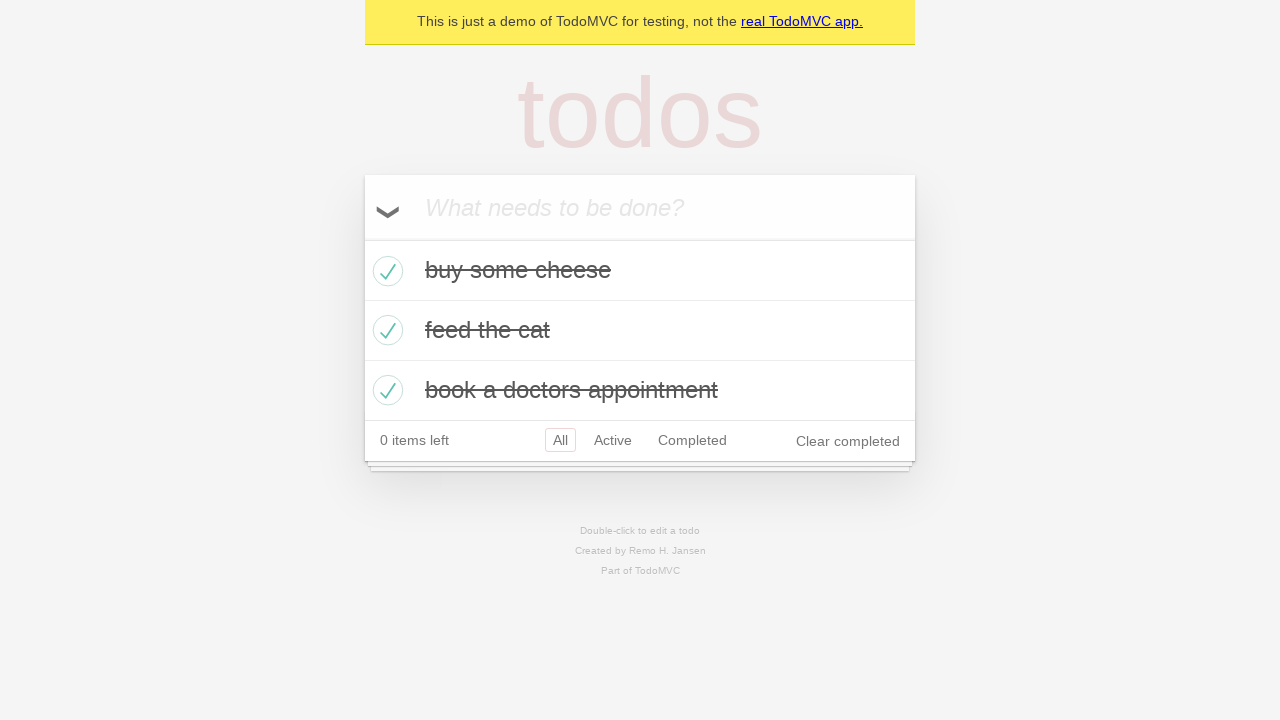

Unchecked toggle-all checkbox to clear complete state of all todos at (362, 238) on internal:label="Mark all as complete"i
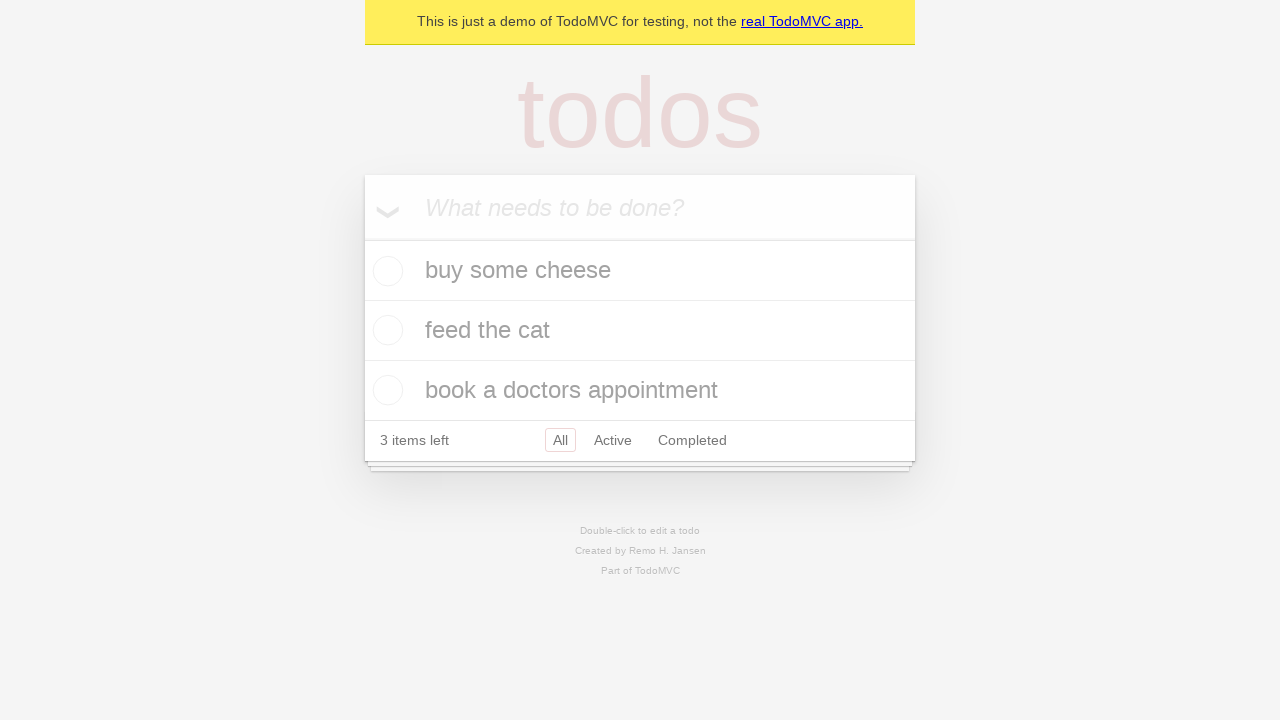

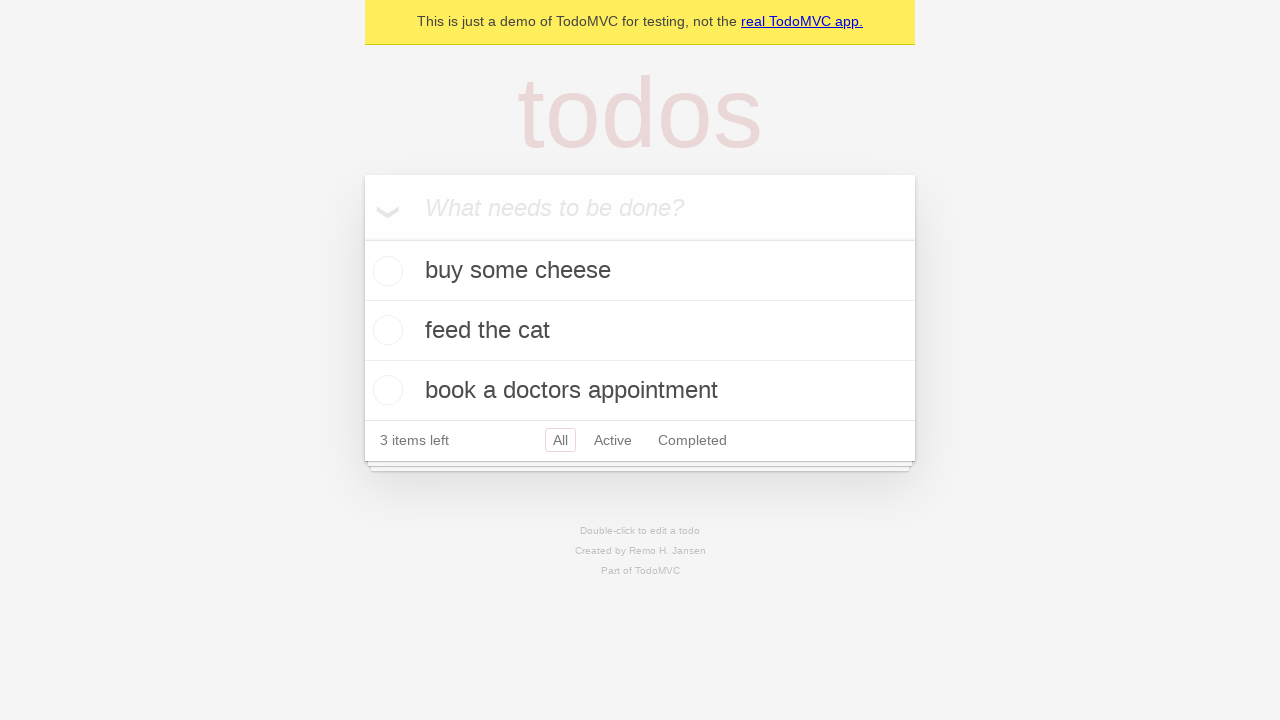